Navigates to a practice form page and scrolls to the file upload element

Starting URL: https://demoqa.com/automation-practice-form

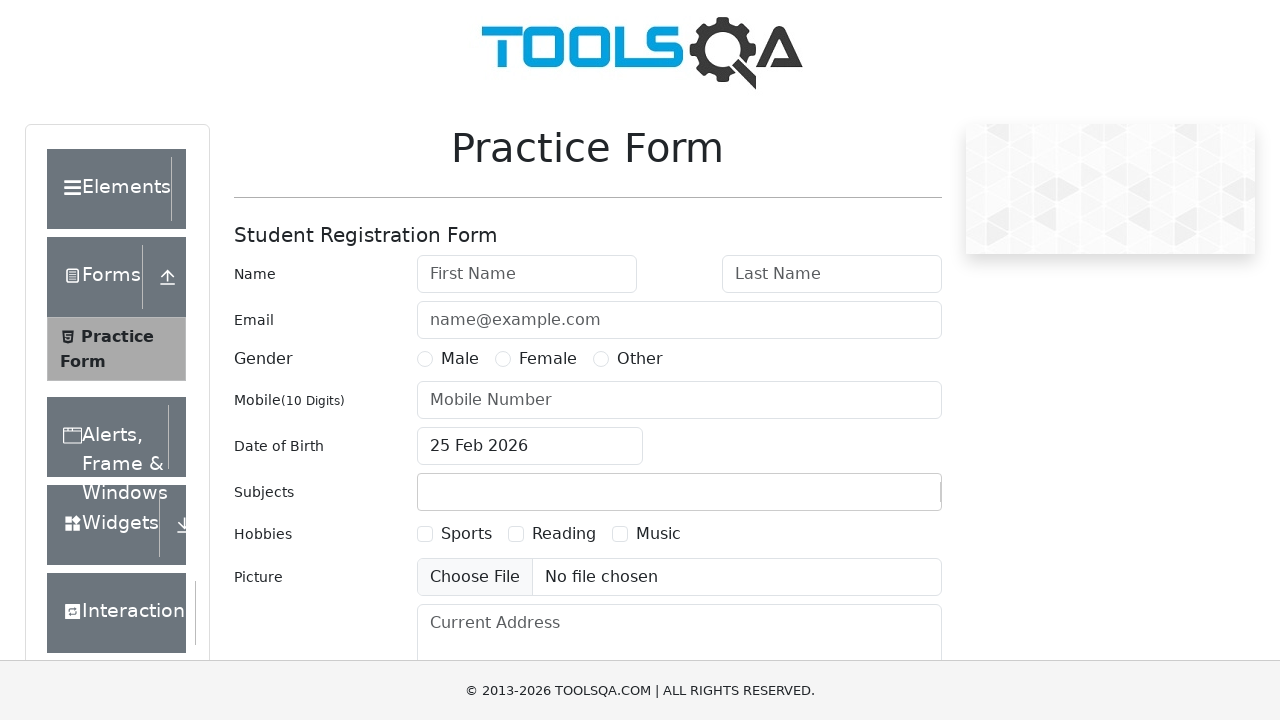

Located the file upload element
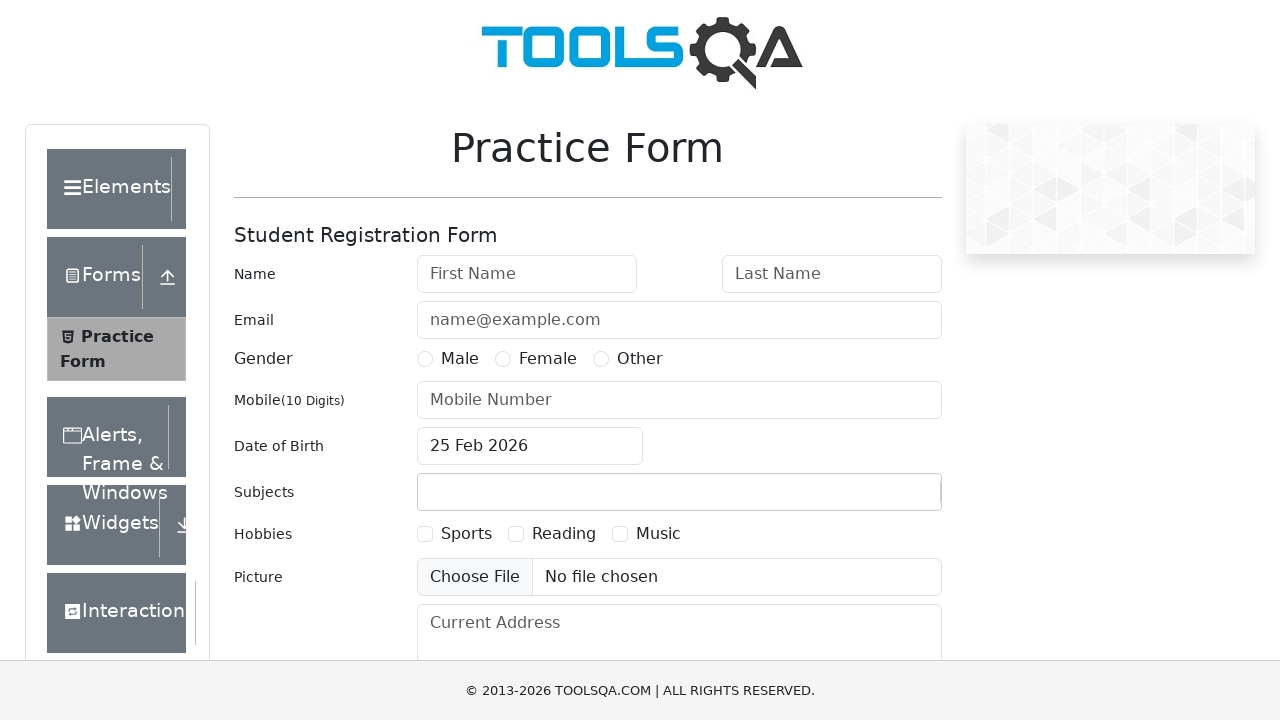

Scrolled to the file upload element
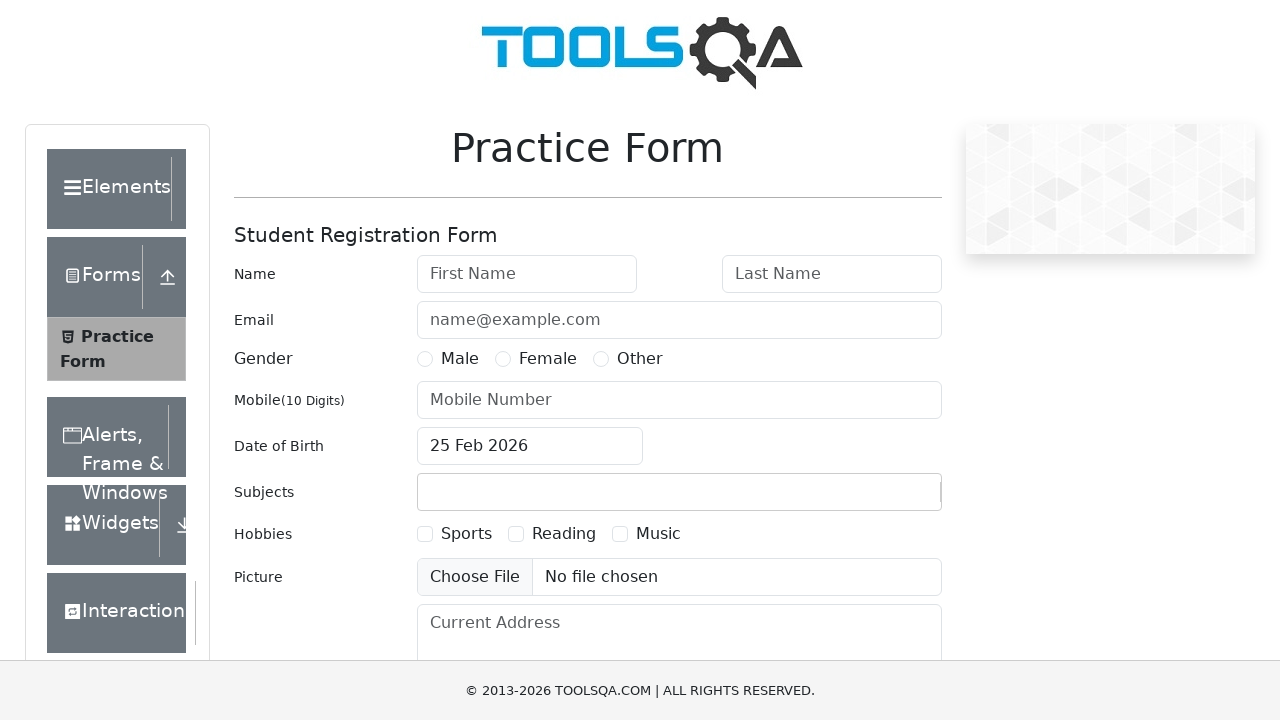

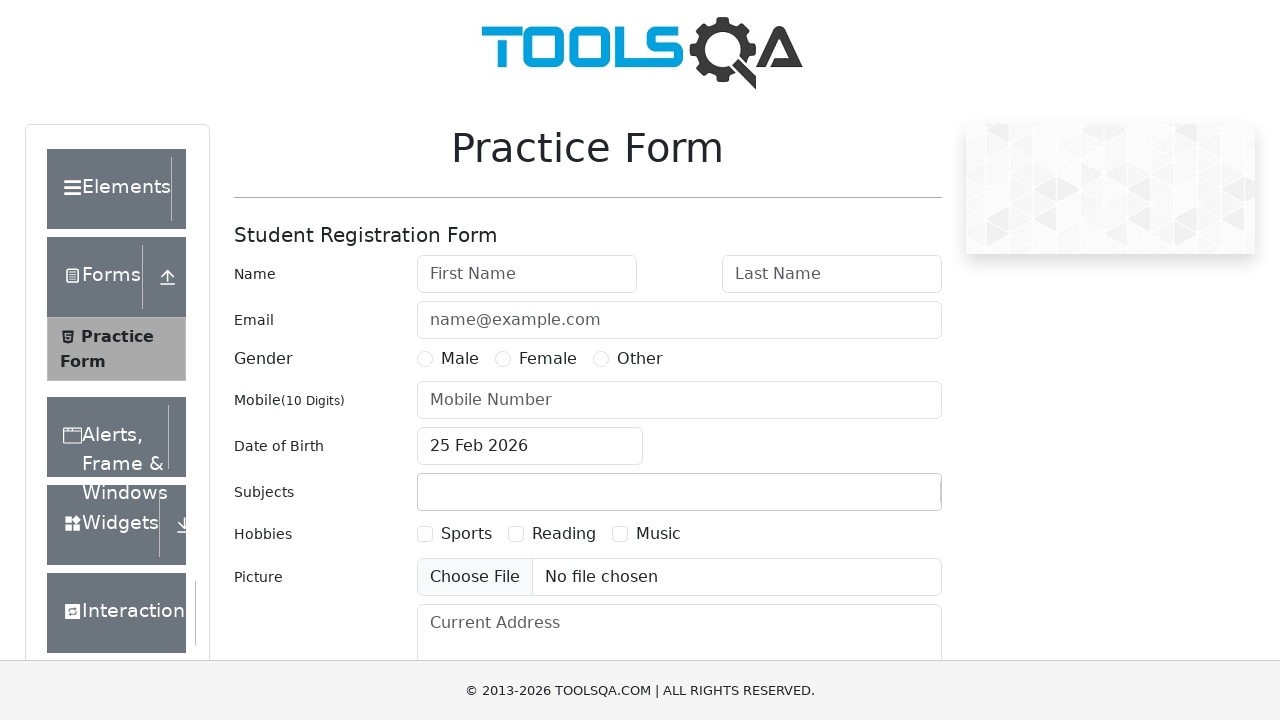